Tests marking individual todo items as complete by checking their toggle checkboxes

Starting URL: https://demo.playwright.dev/todomvc

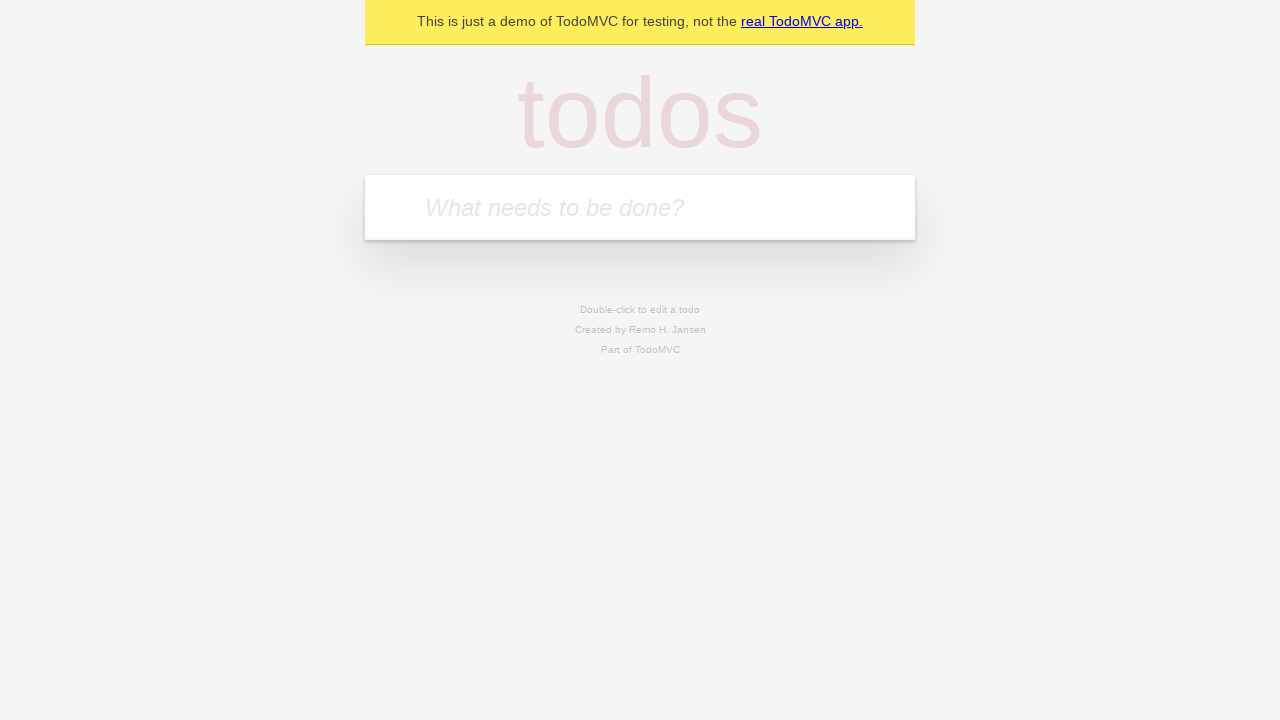

Filled new todo input with 'buy some cheese' on .new-todo
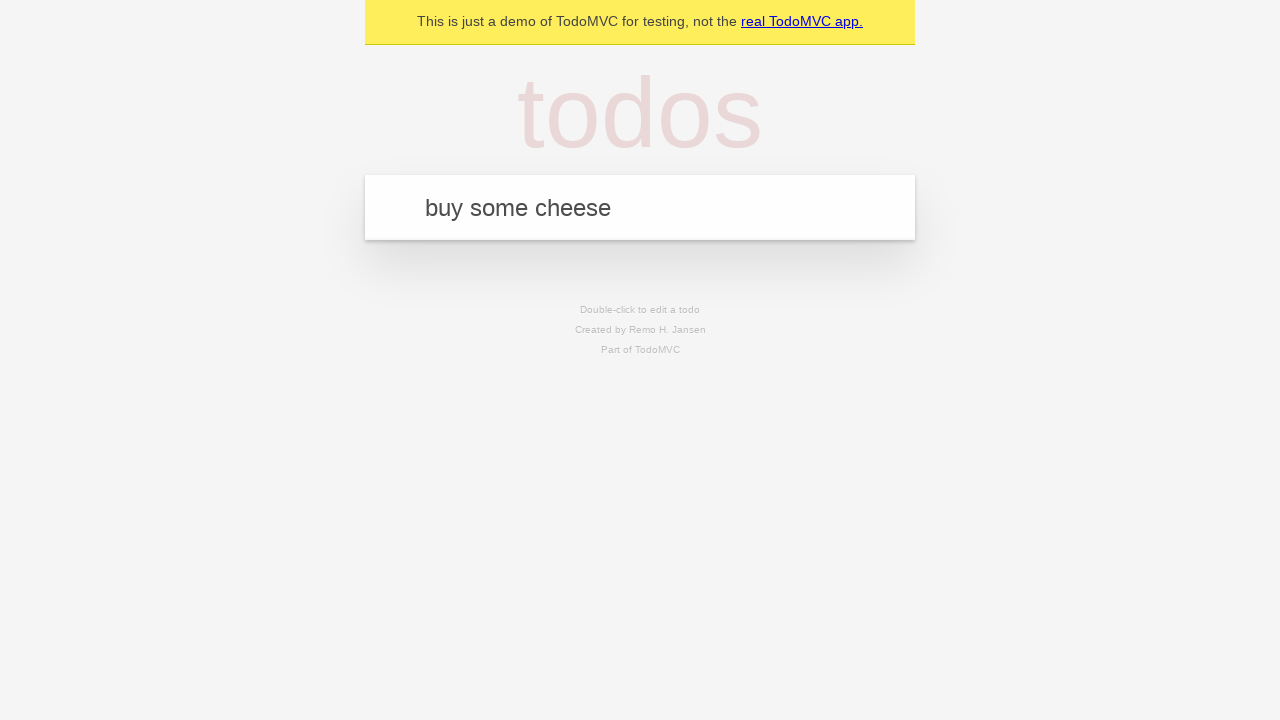

Pressed Enter to create first todo item on .new-todo
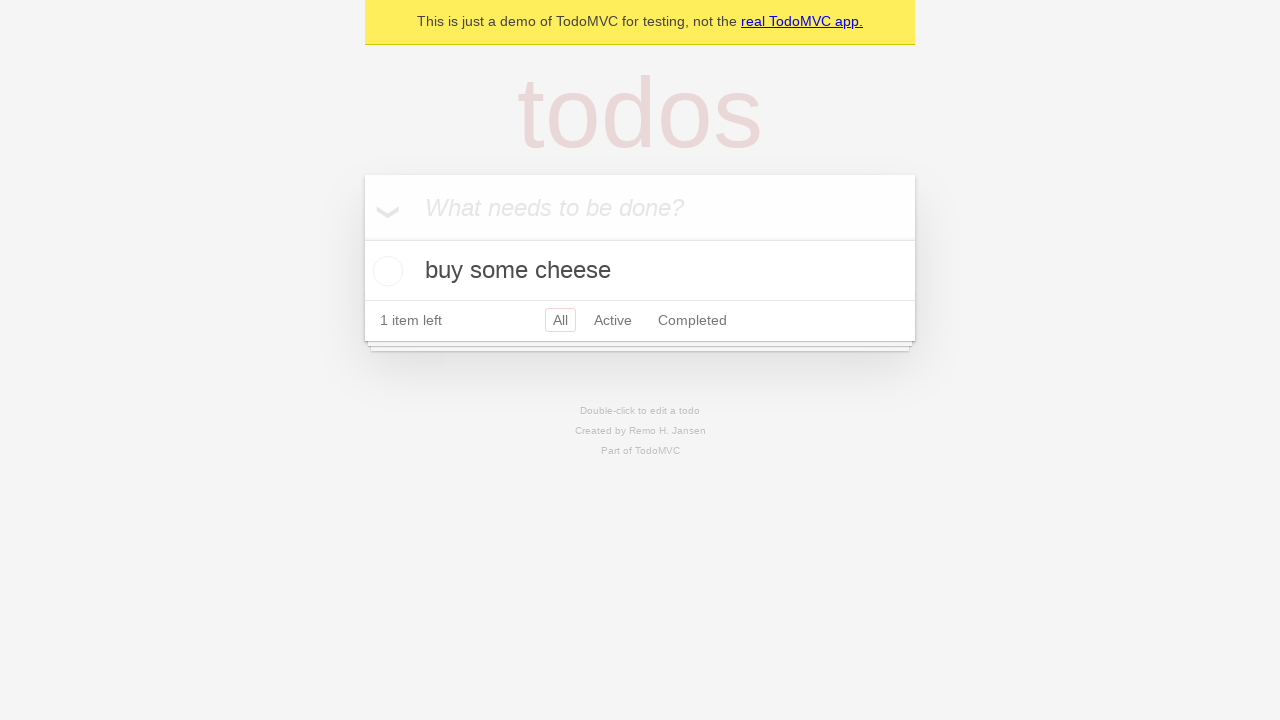

Filled new todo input with 'feed the cat' on .new-todo
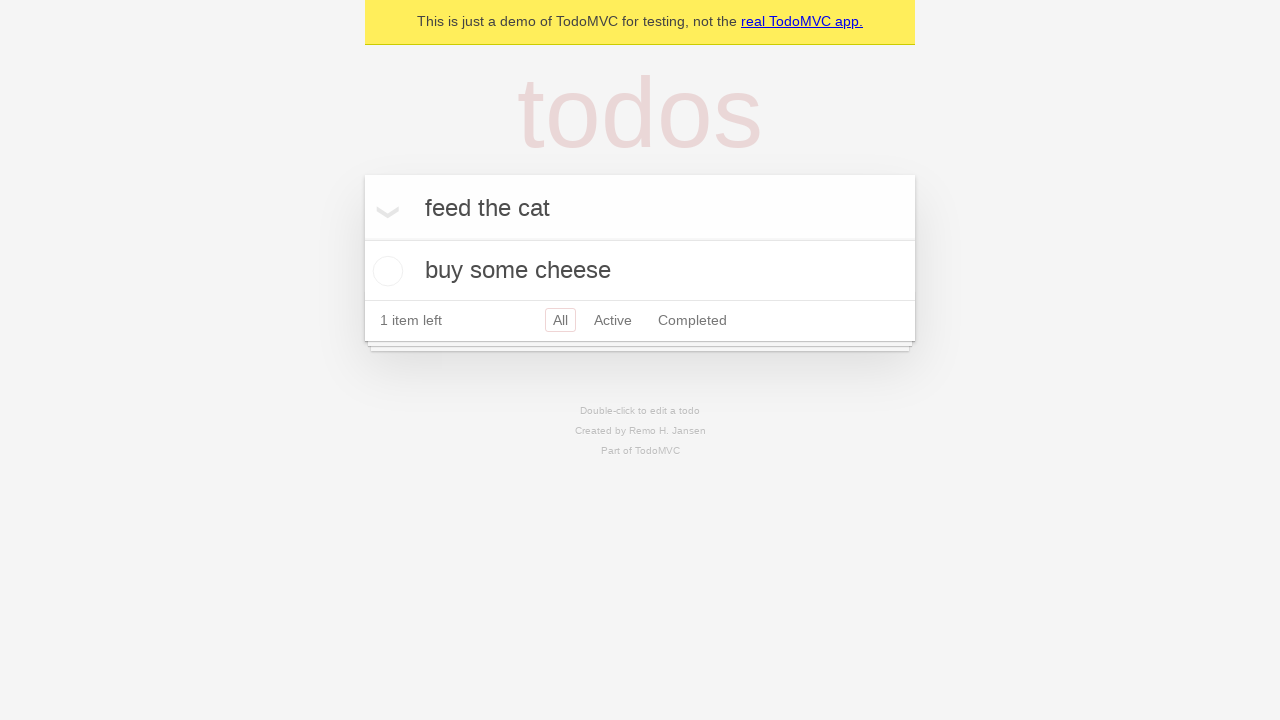

Pressed Enter to create second todo item on .new-todo
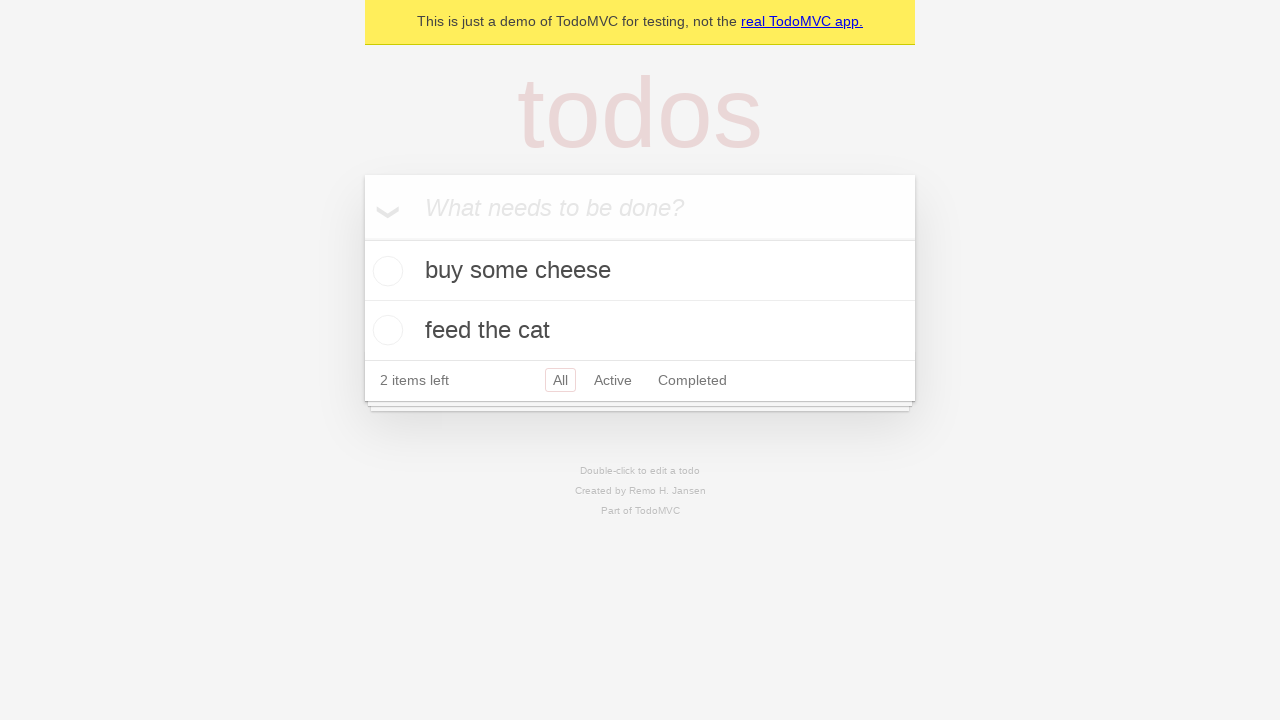

Located first todo item in the list
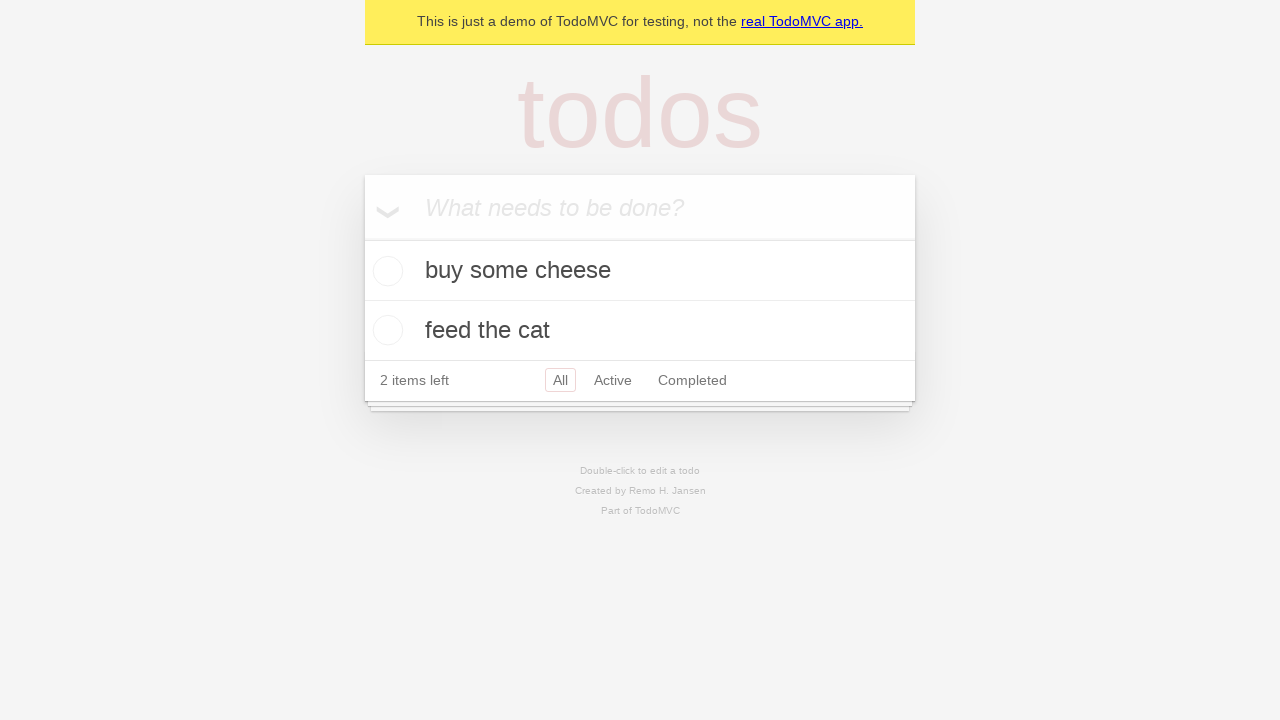

Checked toggle checkbox for first todo item 'buy some cheese' at (385, 271) on .todo-list li >> nth=0 >> .toggle
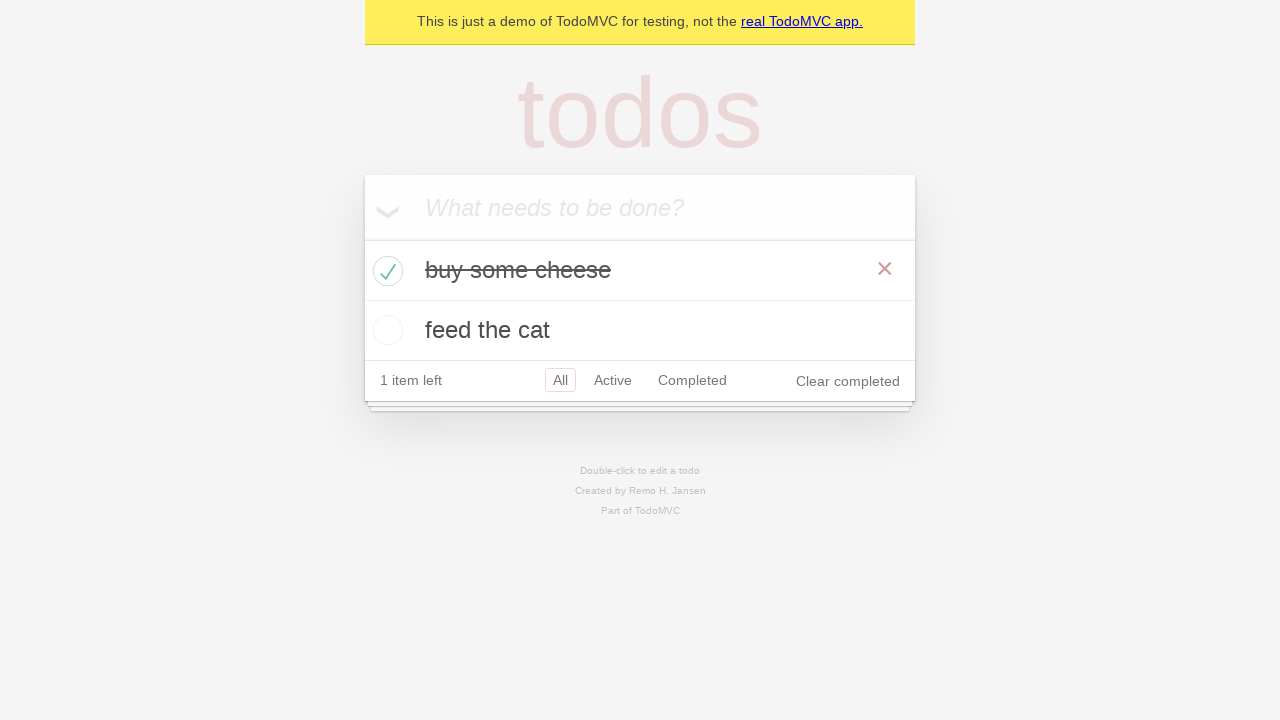

Located second todo item in the list
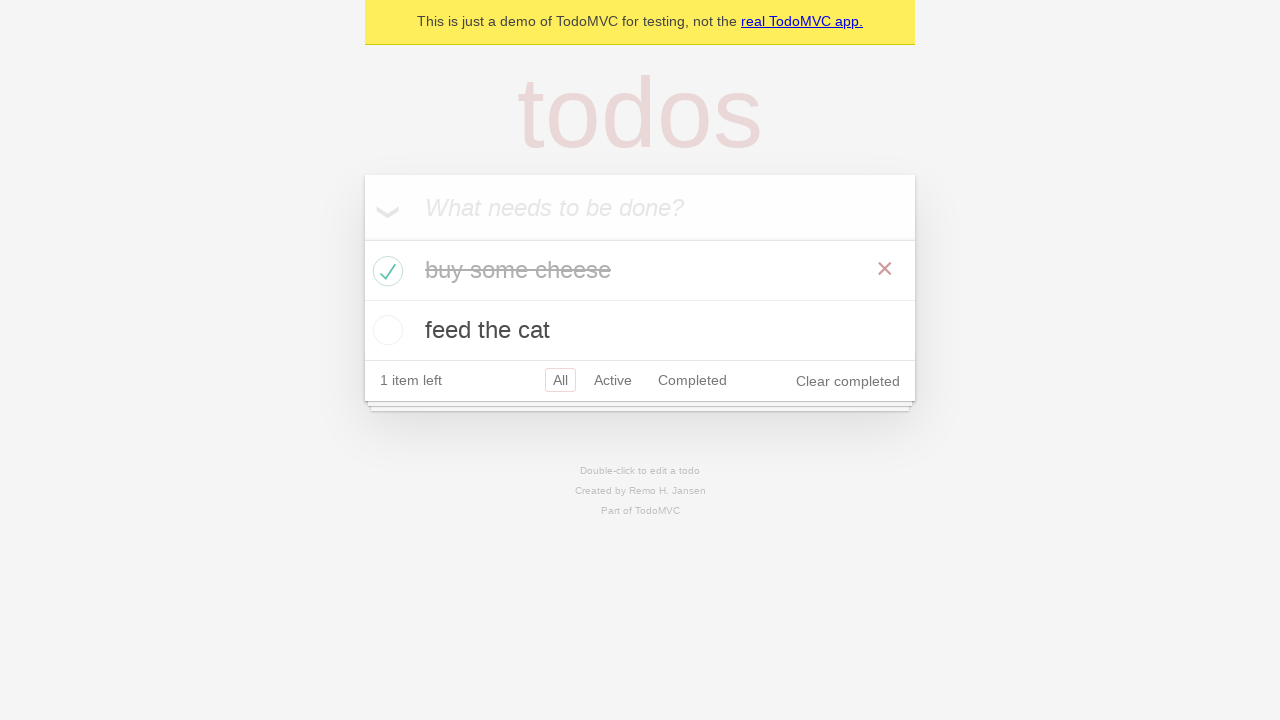

Checked toggle checkbox for second todo item 'feed the cat' at (385, 330) on .todo-list li >> nth=1 >> .toggle
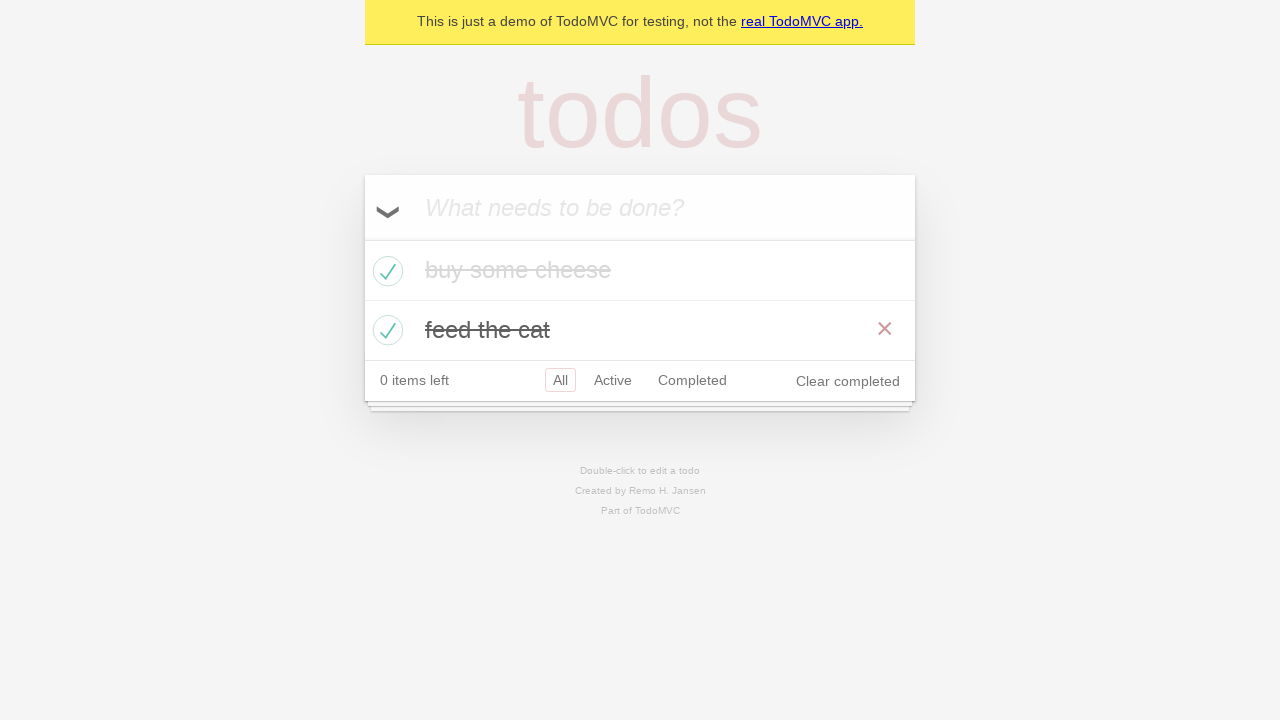

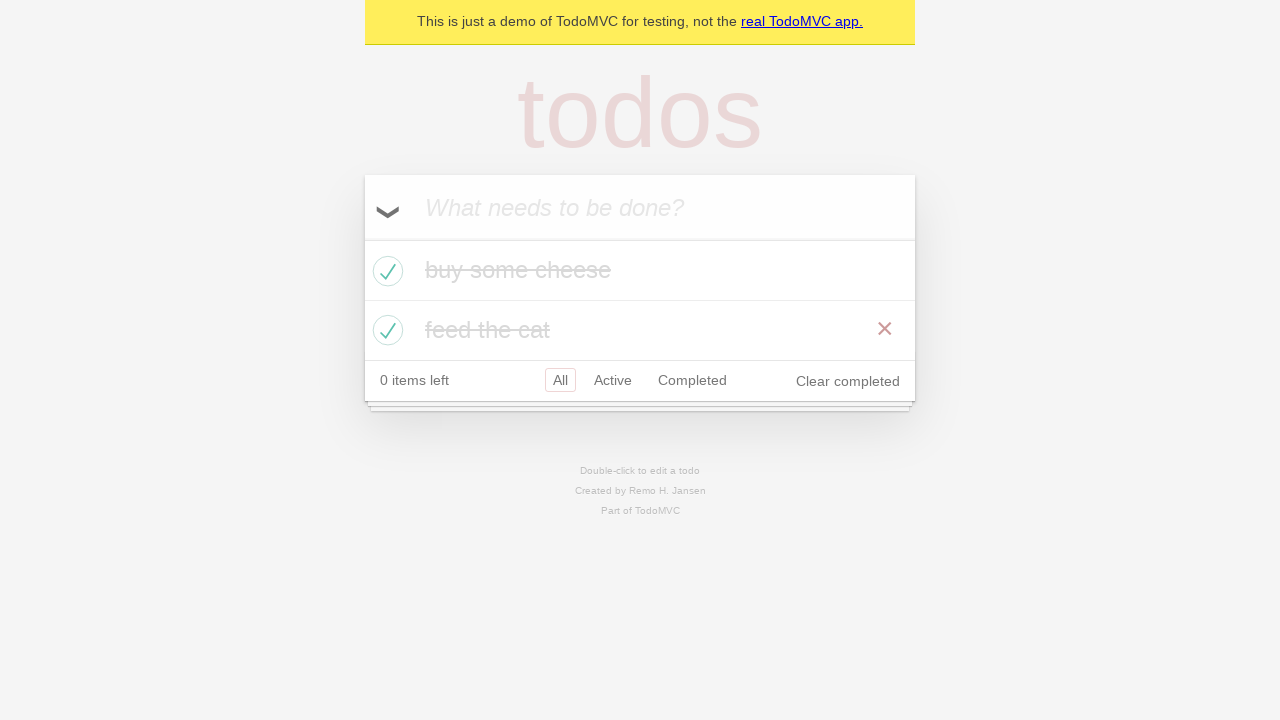